Tests triangle validator error handling when side 2 is zero

Starting URL: https://testpages.eviltester.com/styled/apps/triangle/triangle001.html

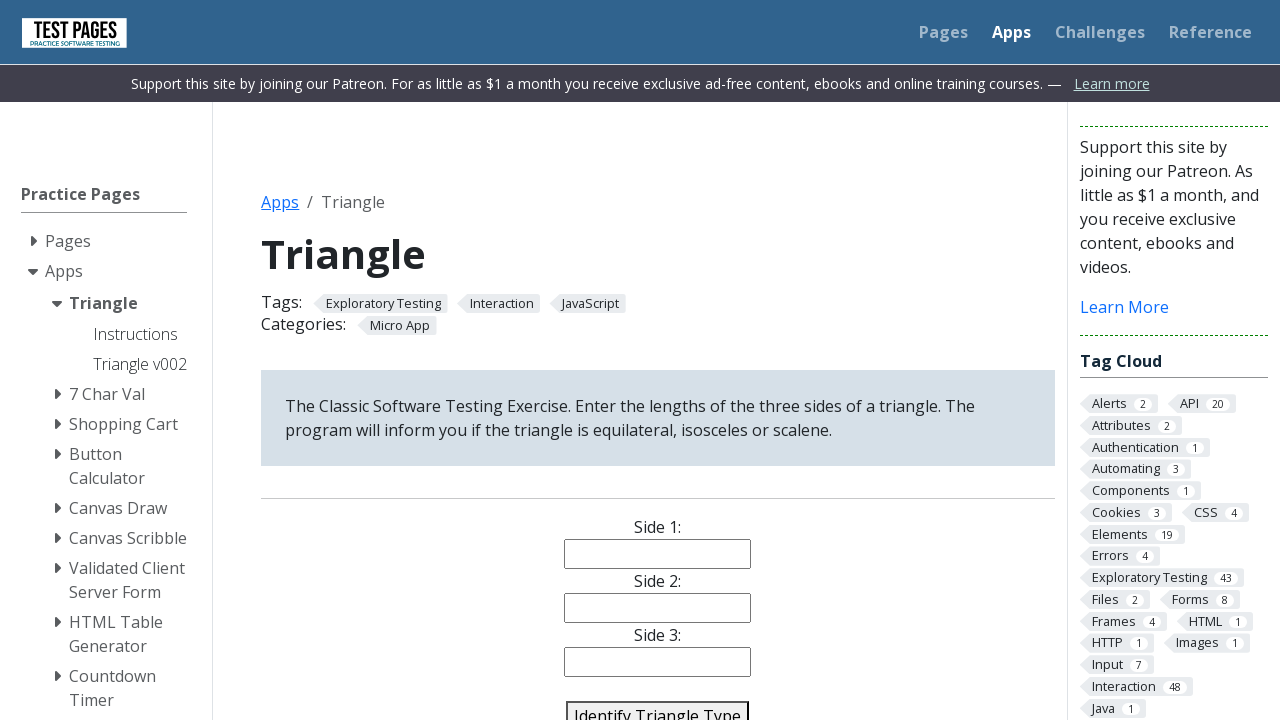

Filled side 1 field with '3' on #side1
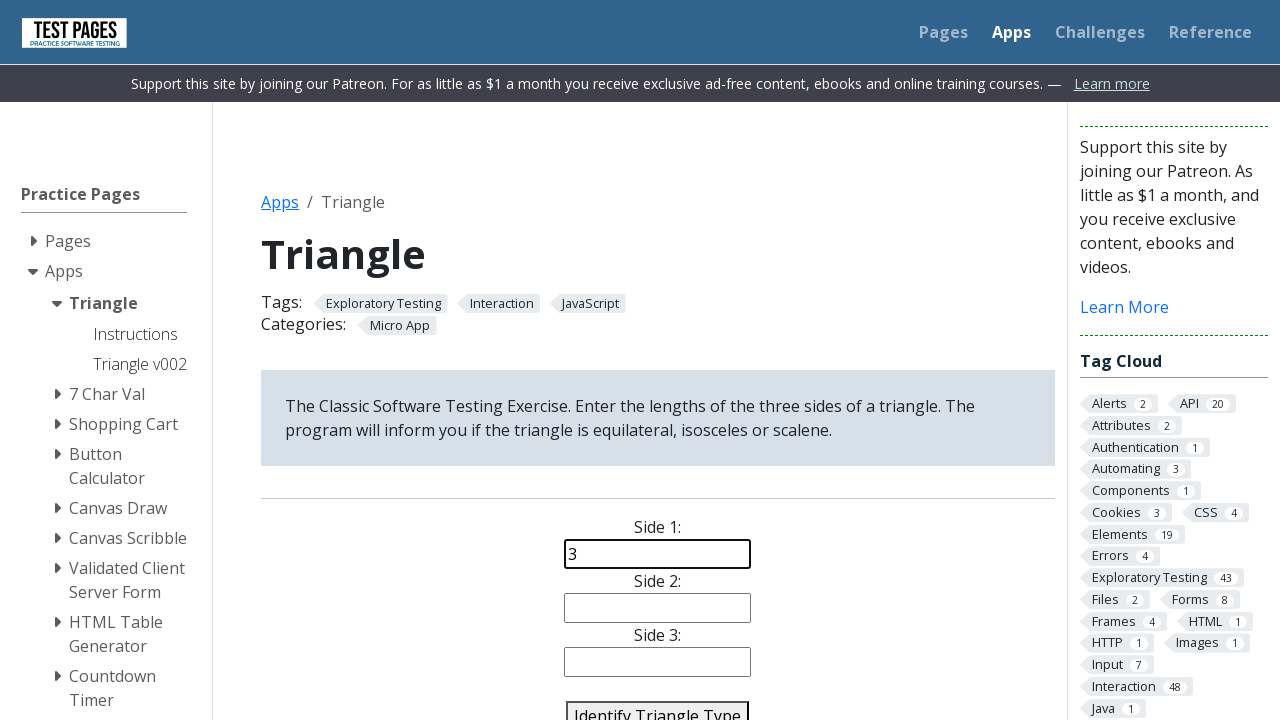

Filled side 2 field with '0' to test zero value error handling on #side2
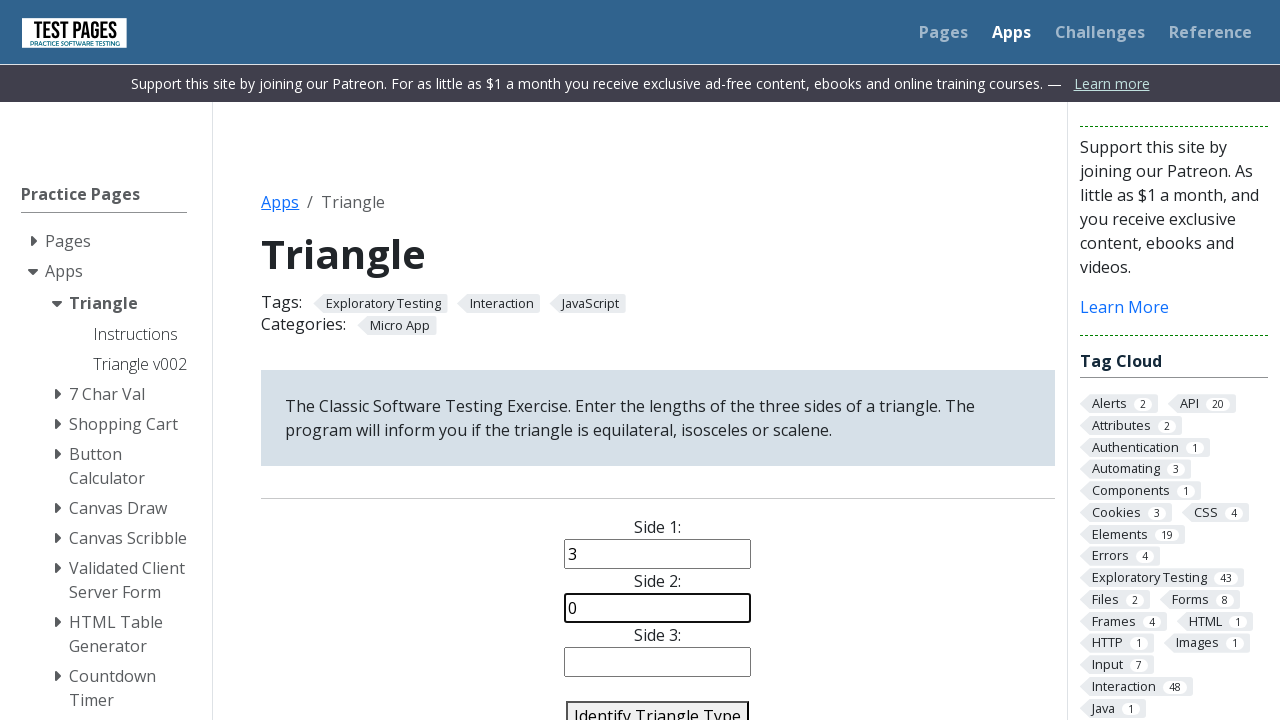

Filled side 3 field with '3' on #side3
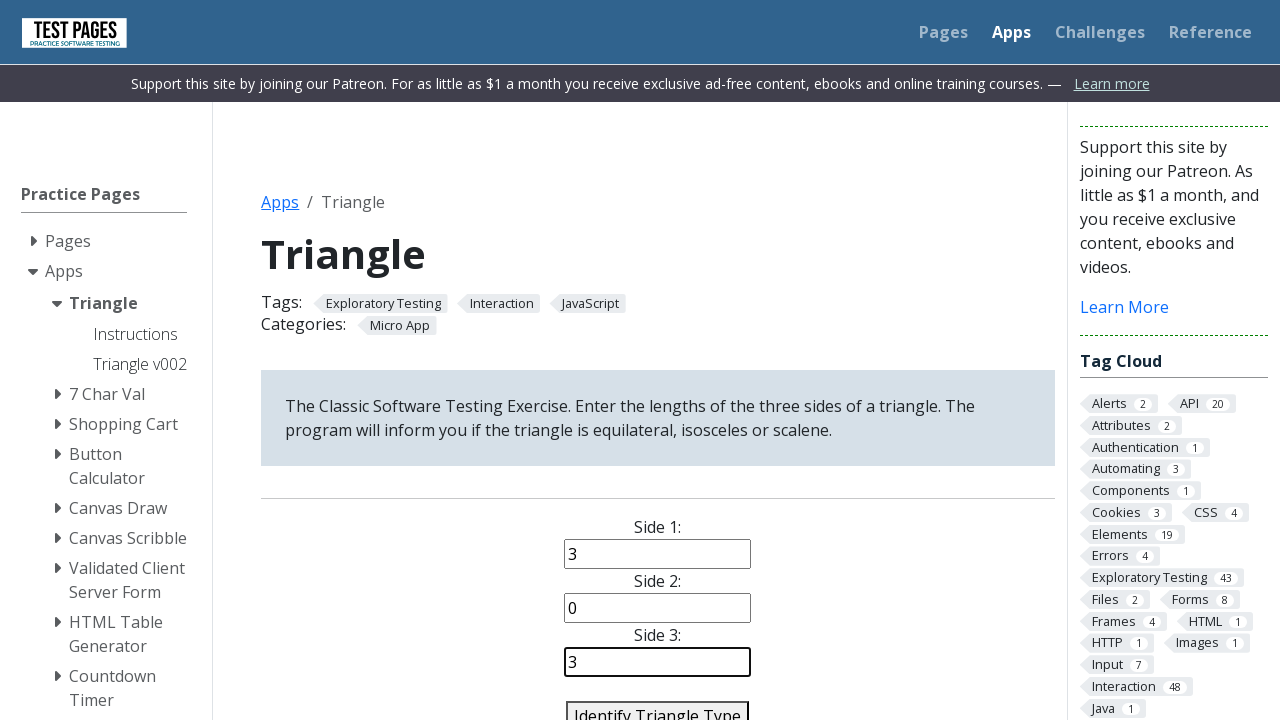

Clicked identify triangle button to validate triangle with side 2 = 0 at (658, 705) on #identify-triangle-action
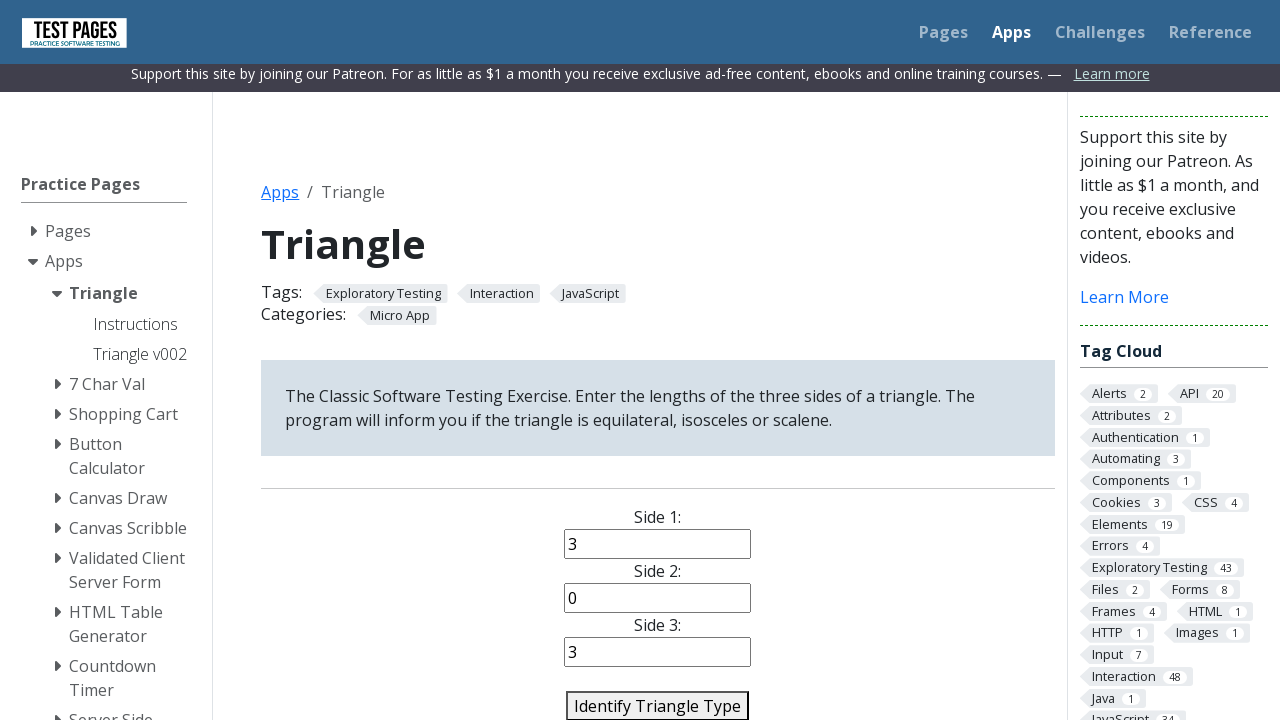

Triangle validation result appeared
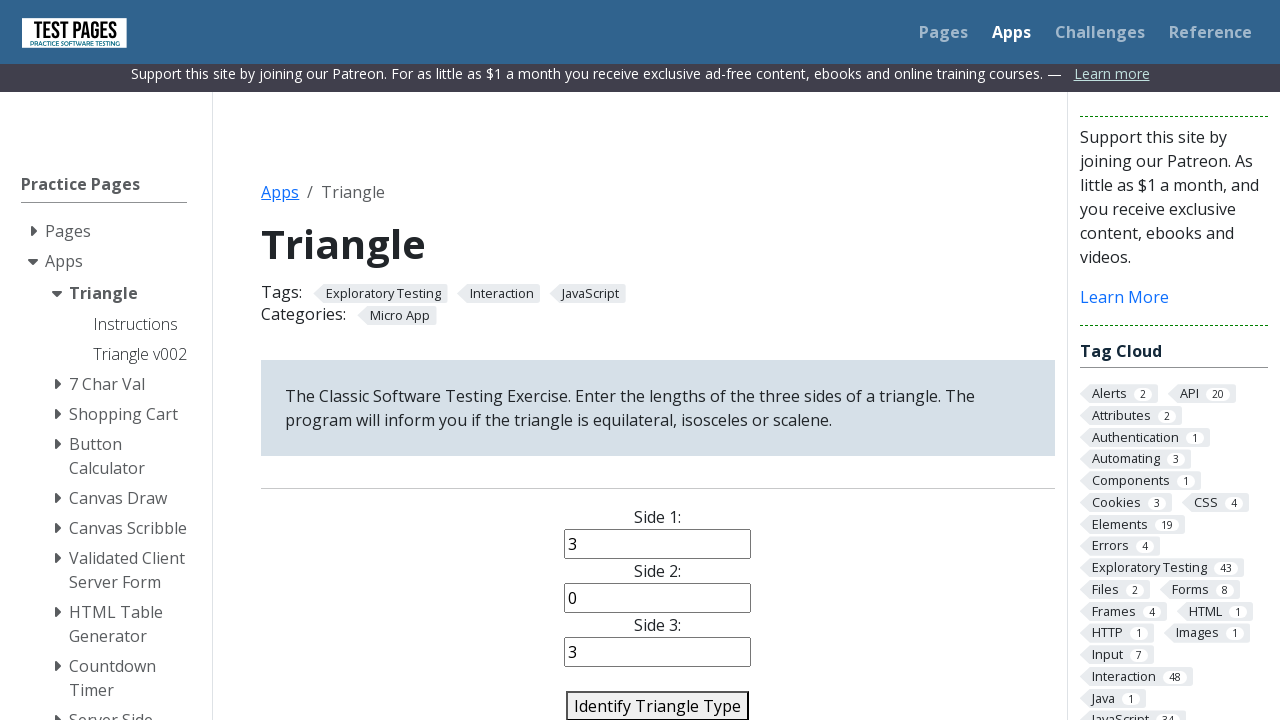

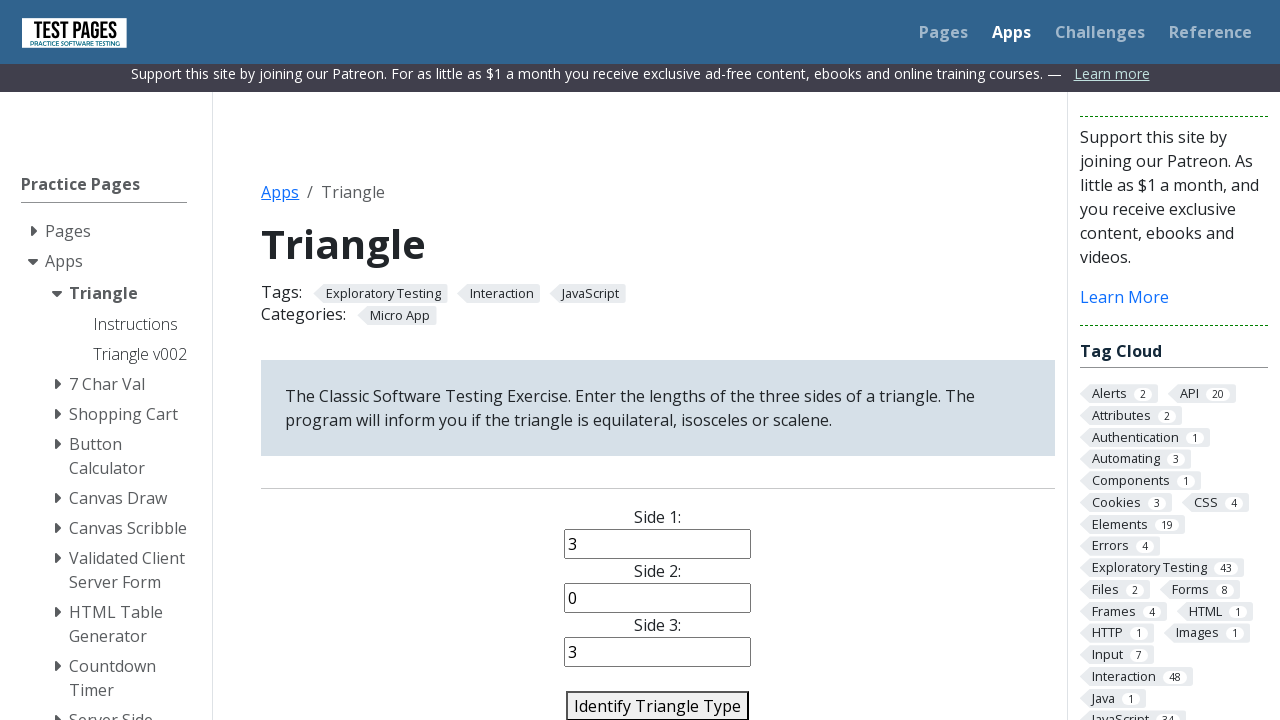